Tests form submission on a practice automation form by filling out personal details including name, email, gender, mobile number, subjects, hobbies, address, and location fields

Starting URL: https://demoqa.com/automation-practice-form

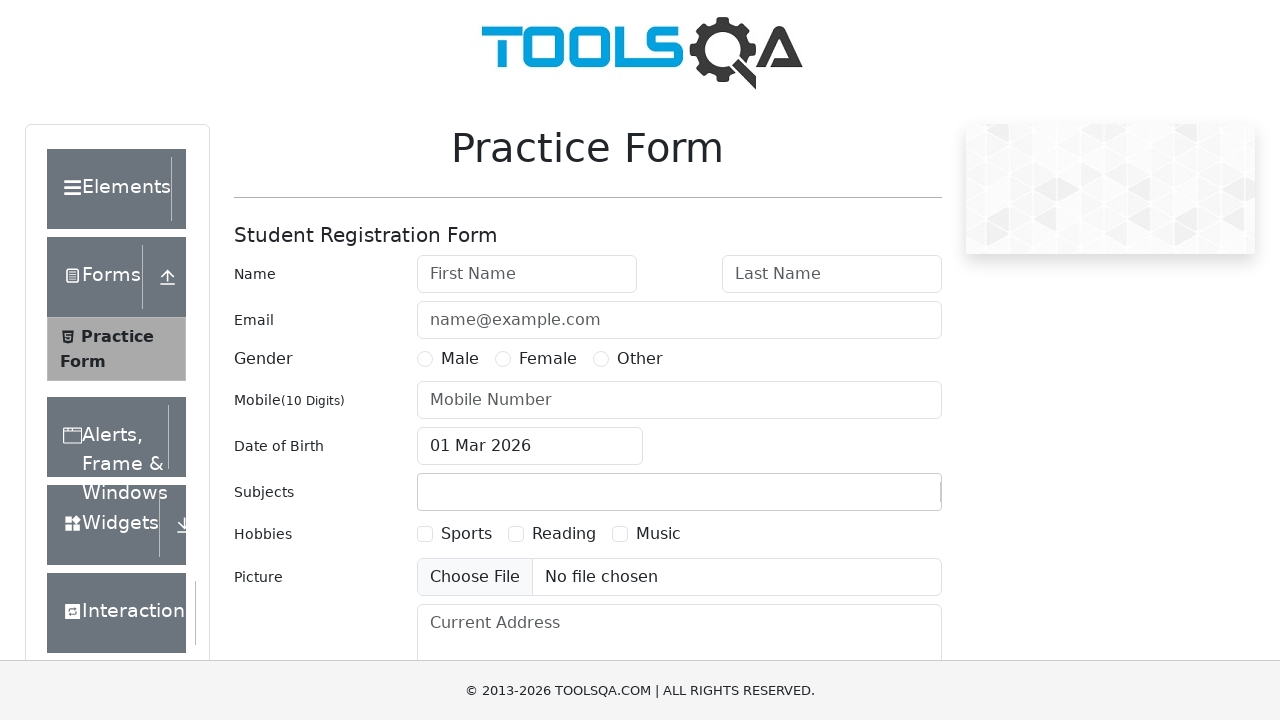

Filled first name with 'Test' on internal:attr=[placeholder="First Name"i]
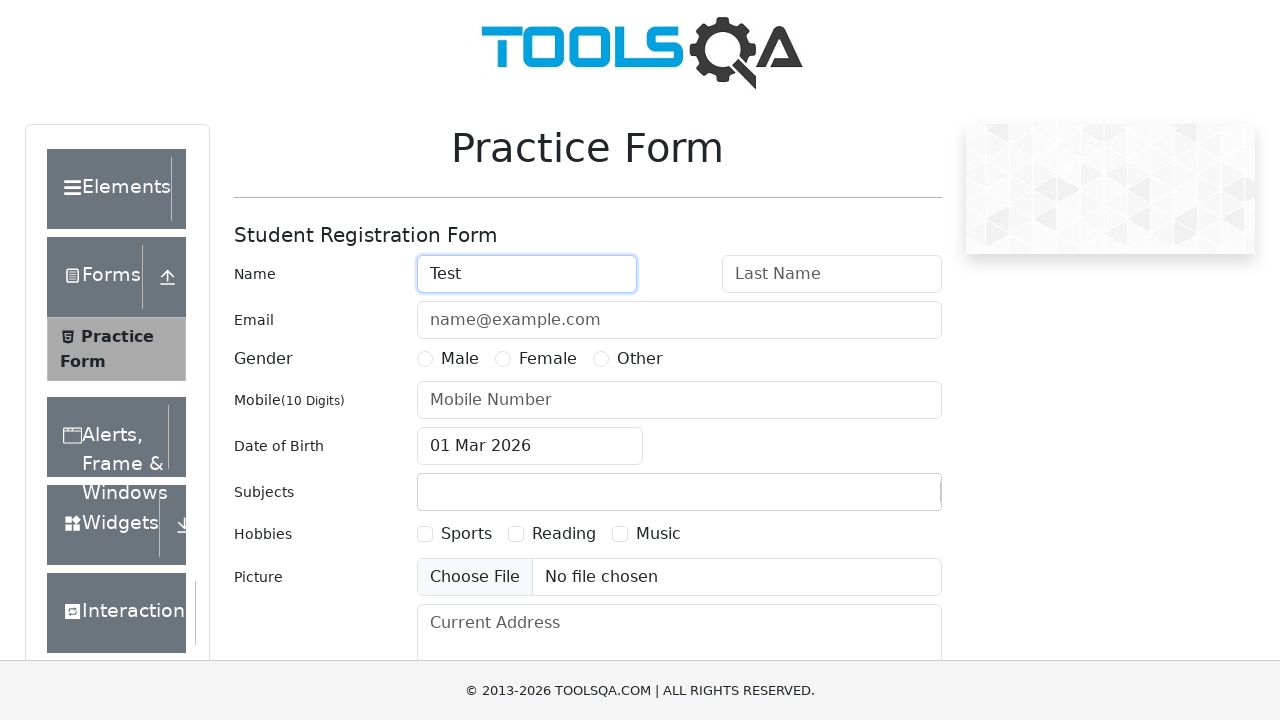

Filled last name with 'Test' on internal:attr=[placeholder="Last Name"i]
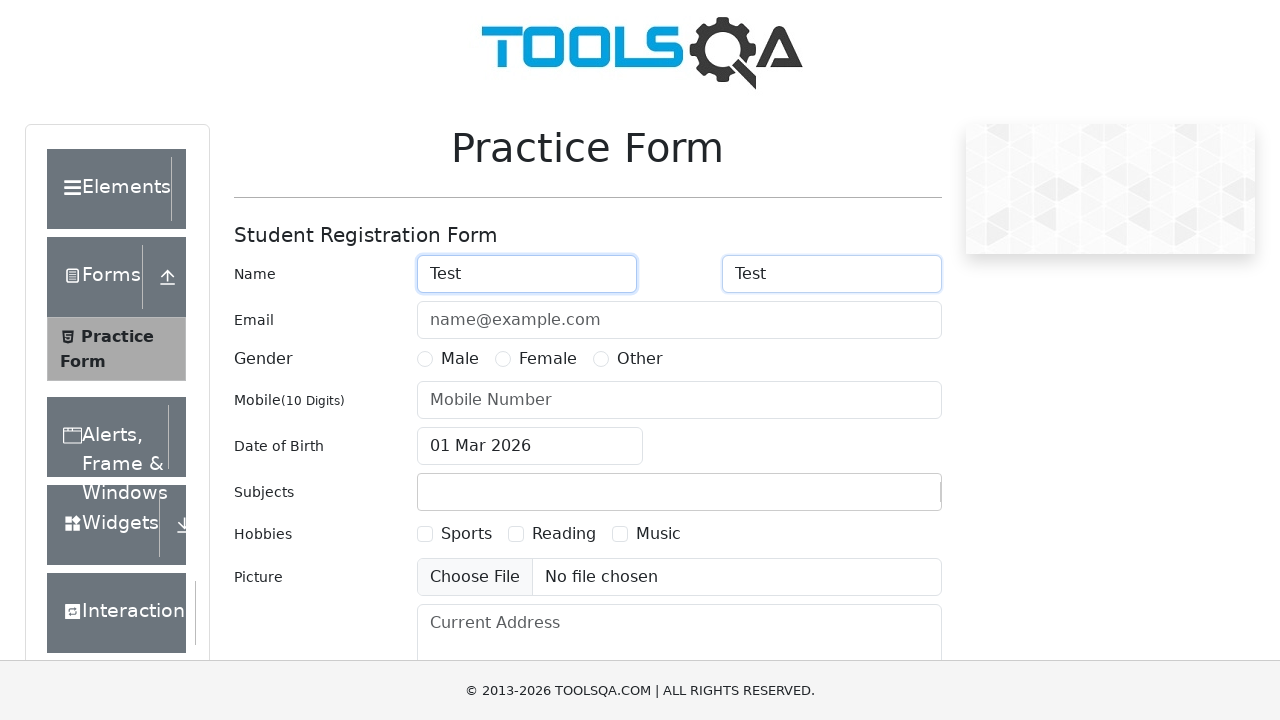

Filled email with 'test@gmail.com' on internal:attr=[placeholder="name@example.com"i]
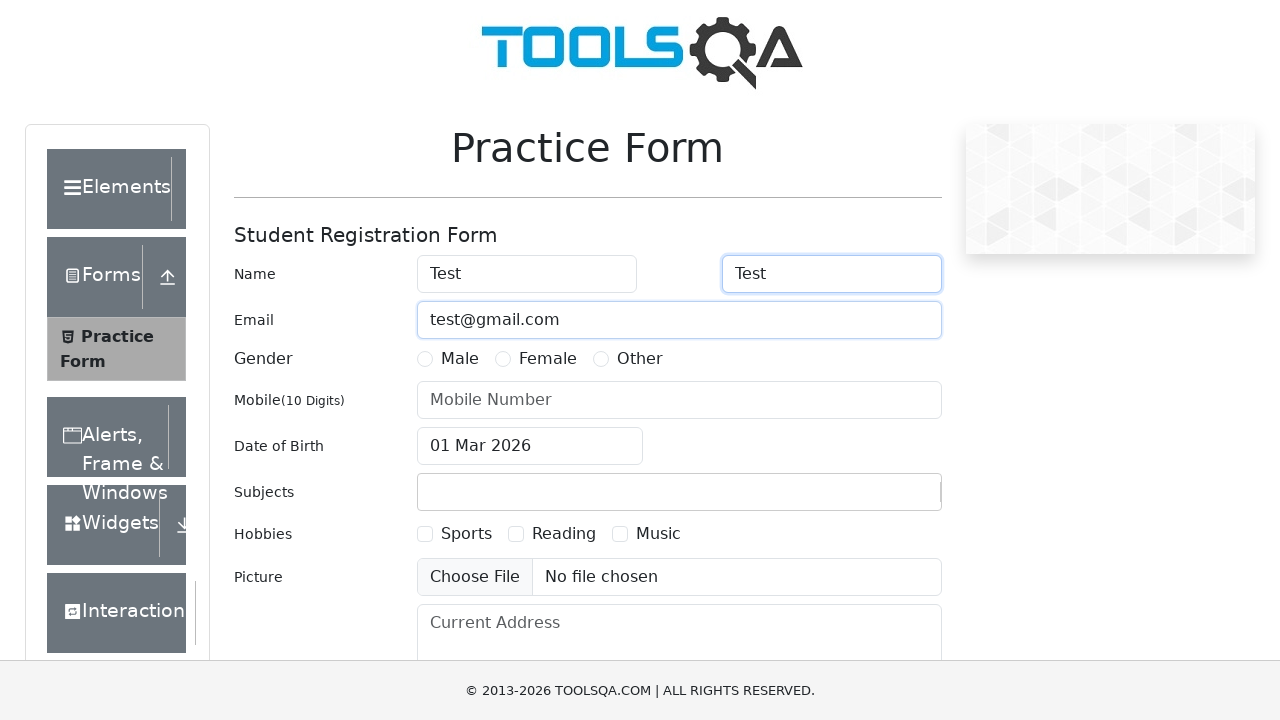

Selected gender option 2 at (503, 359) on #gender-radio-2
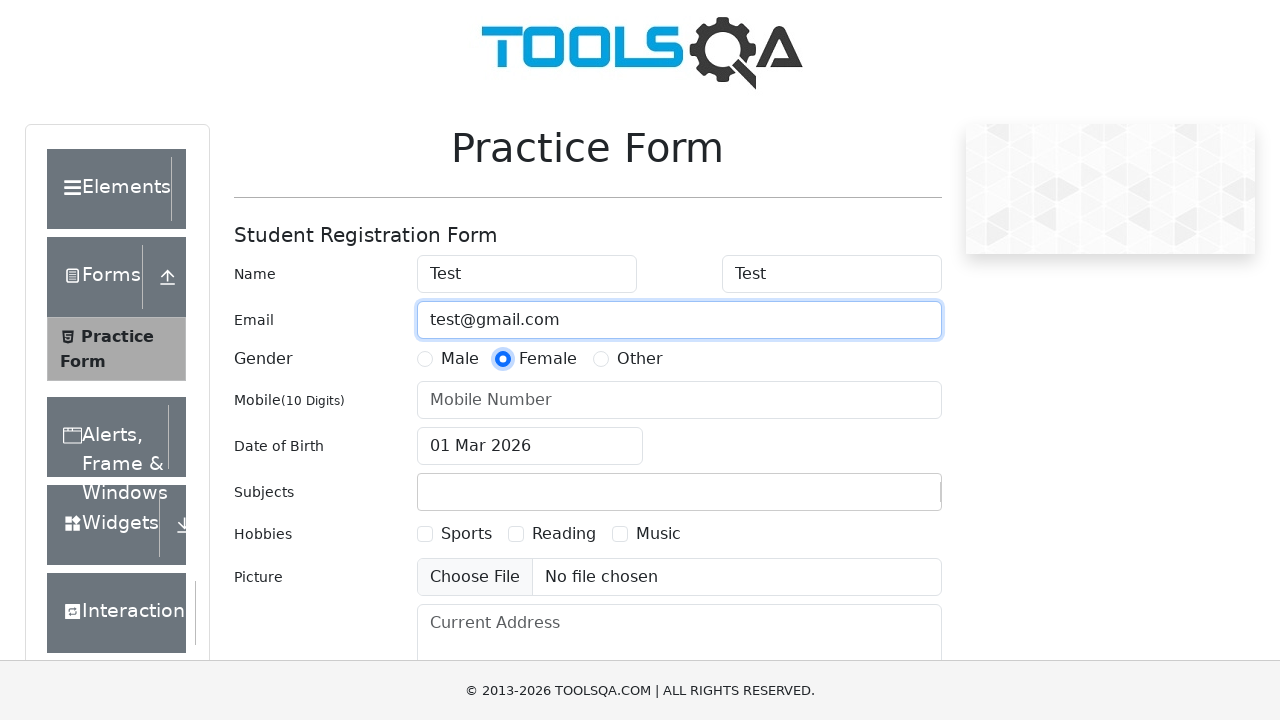

Filled mobile number with '1234567890' on internal:attr=[placeholder="Mobile Number"i]
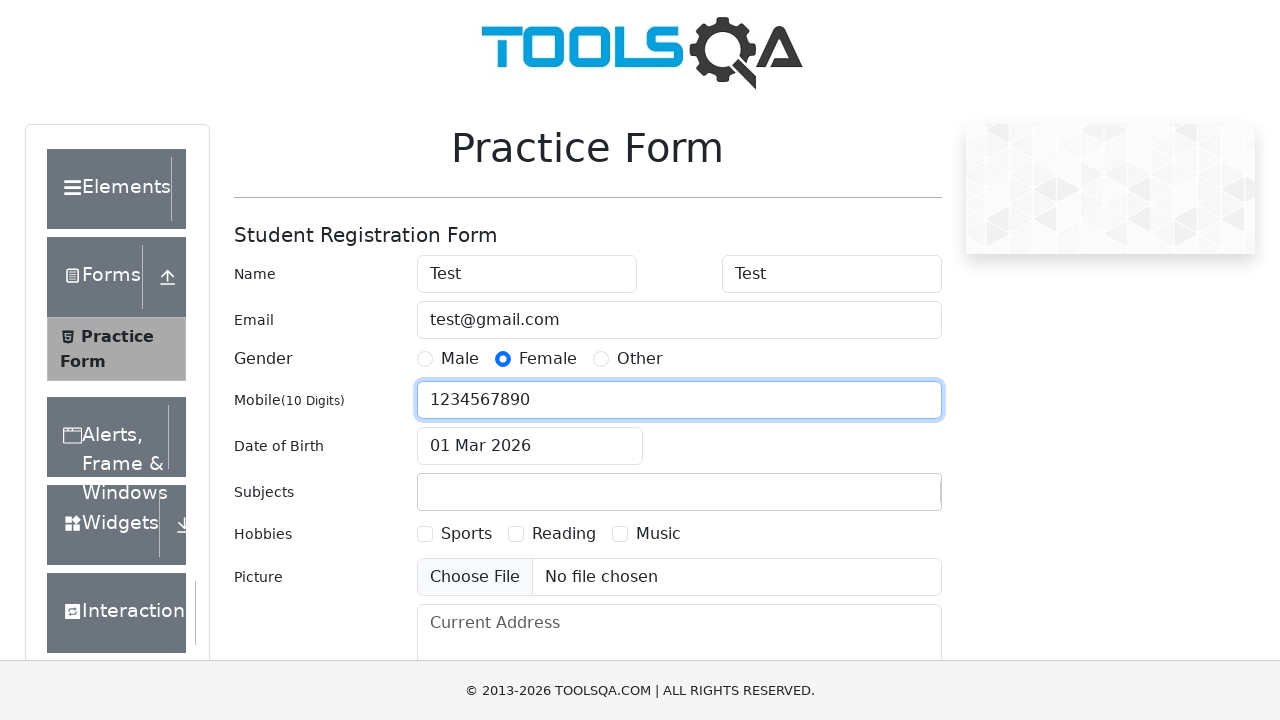

Filled subject field with 'English' on #subjectsInput
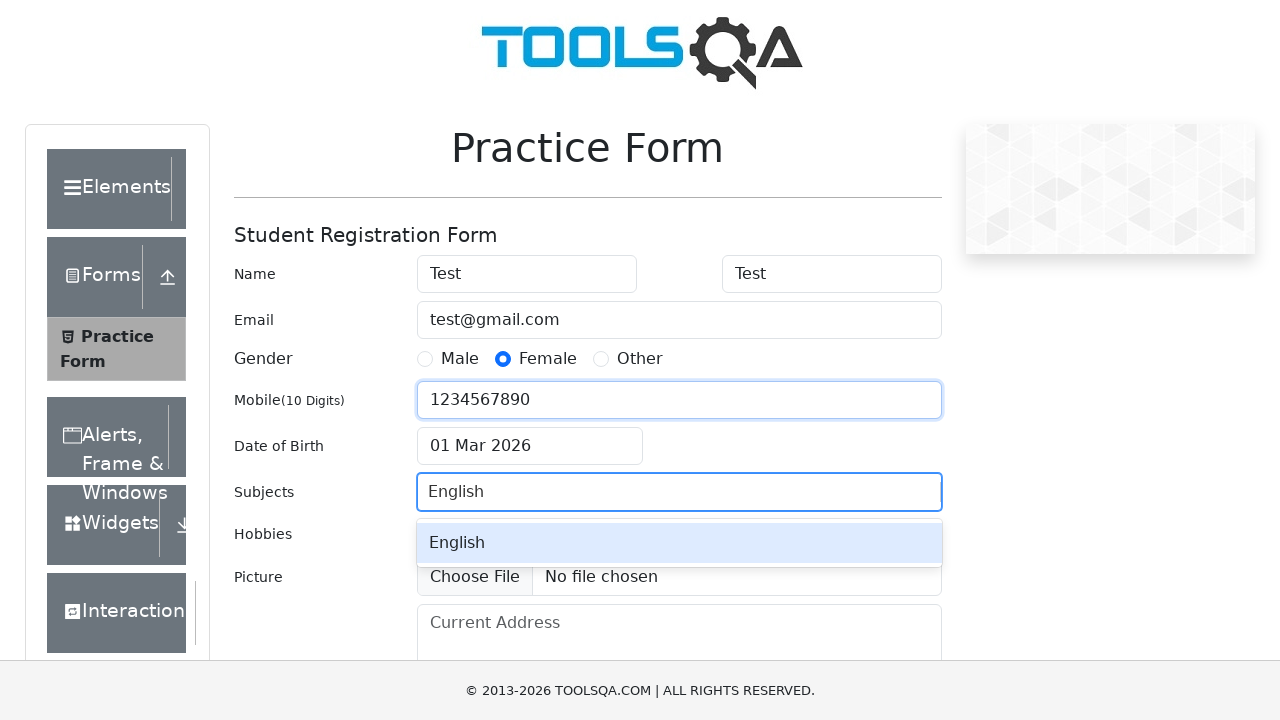

Pressed Enter to confirm subject selection
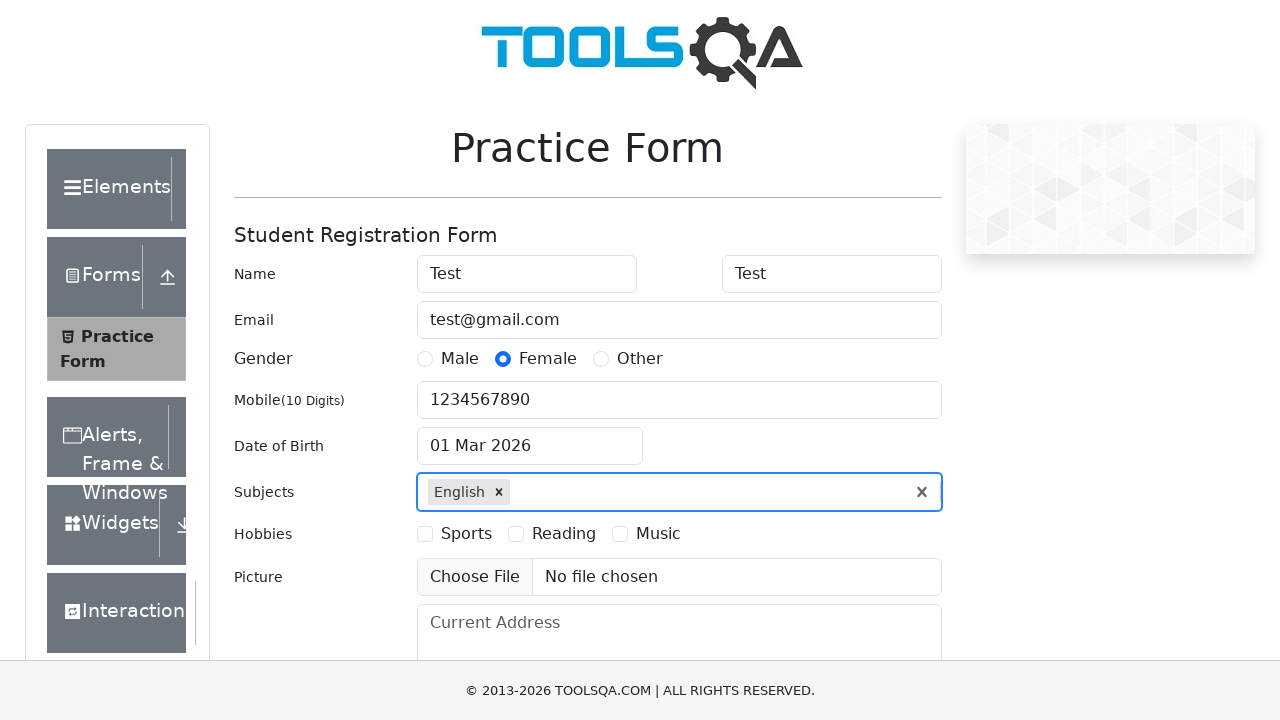

Selected hobby checkbox option 1 at (425, 534) on #hobbies-checkbox-1
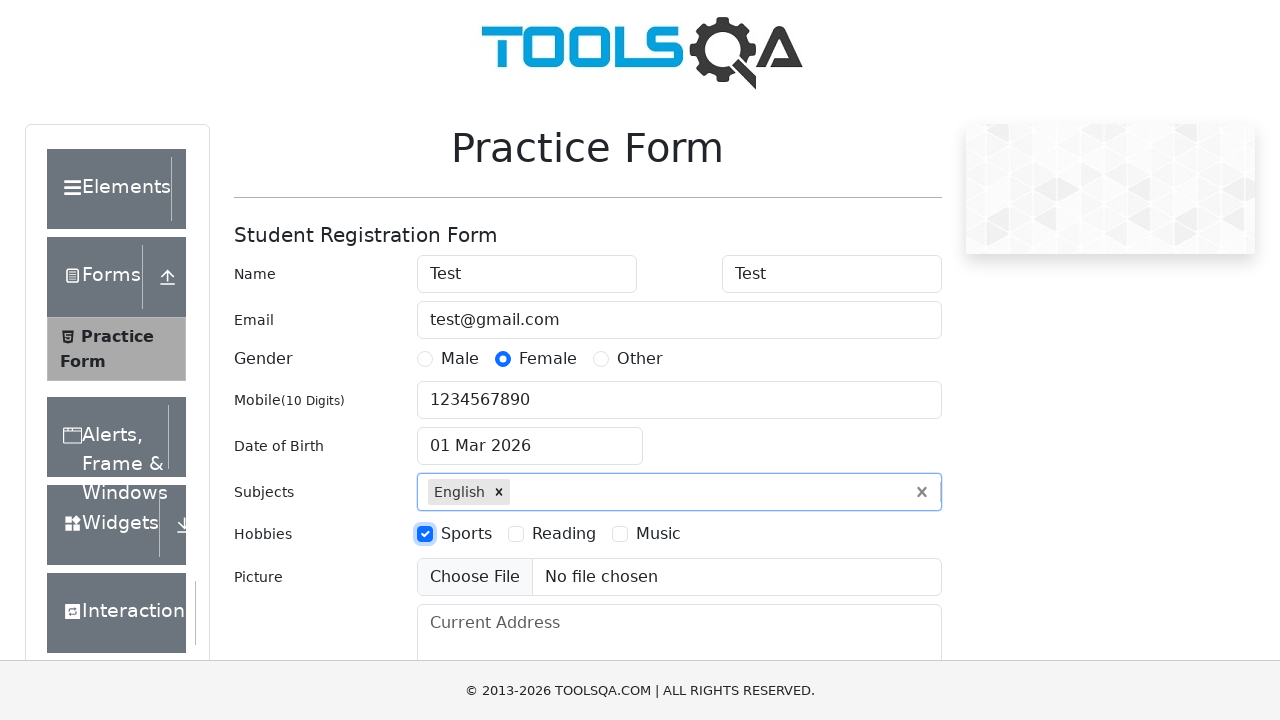

Filled current address with 'Test' on internal:attr=[placeholder="Current Address"i]
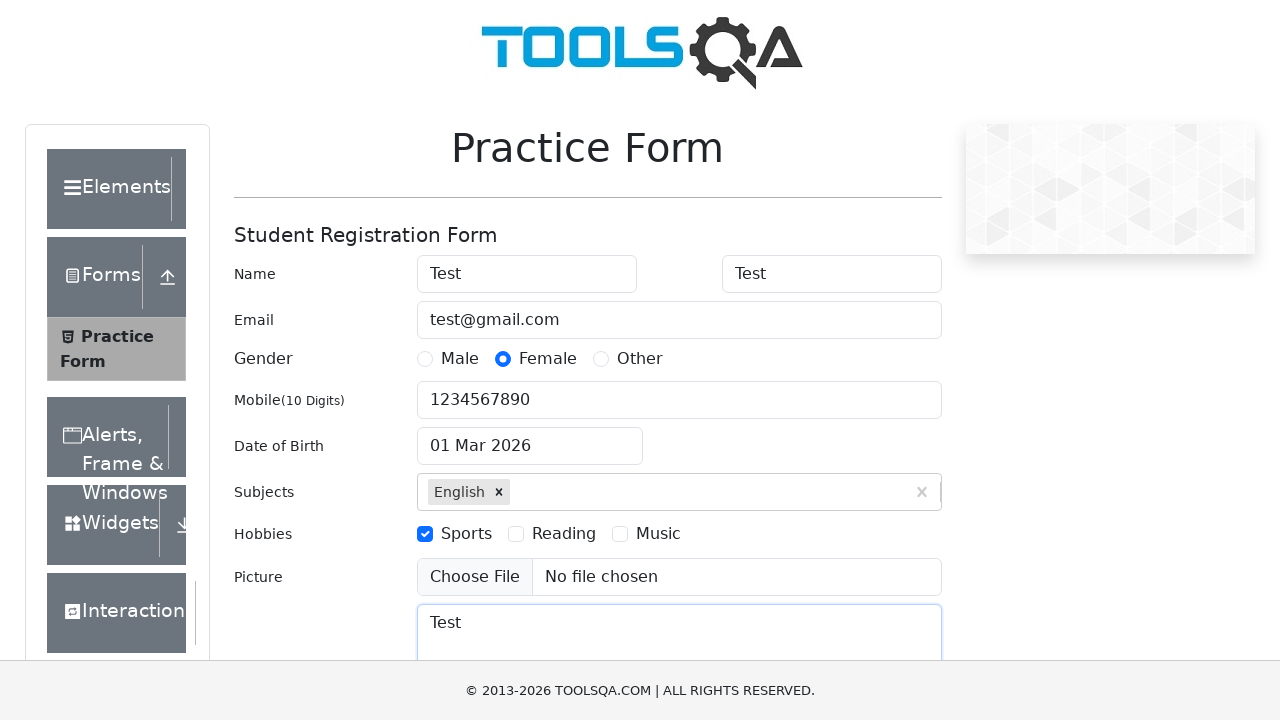

Filled state field with 'NCR' on #react-select-3-input
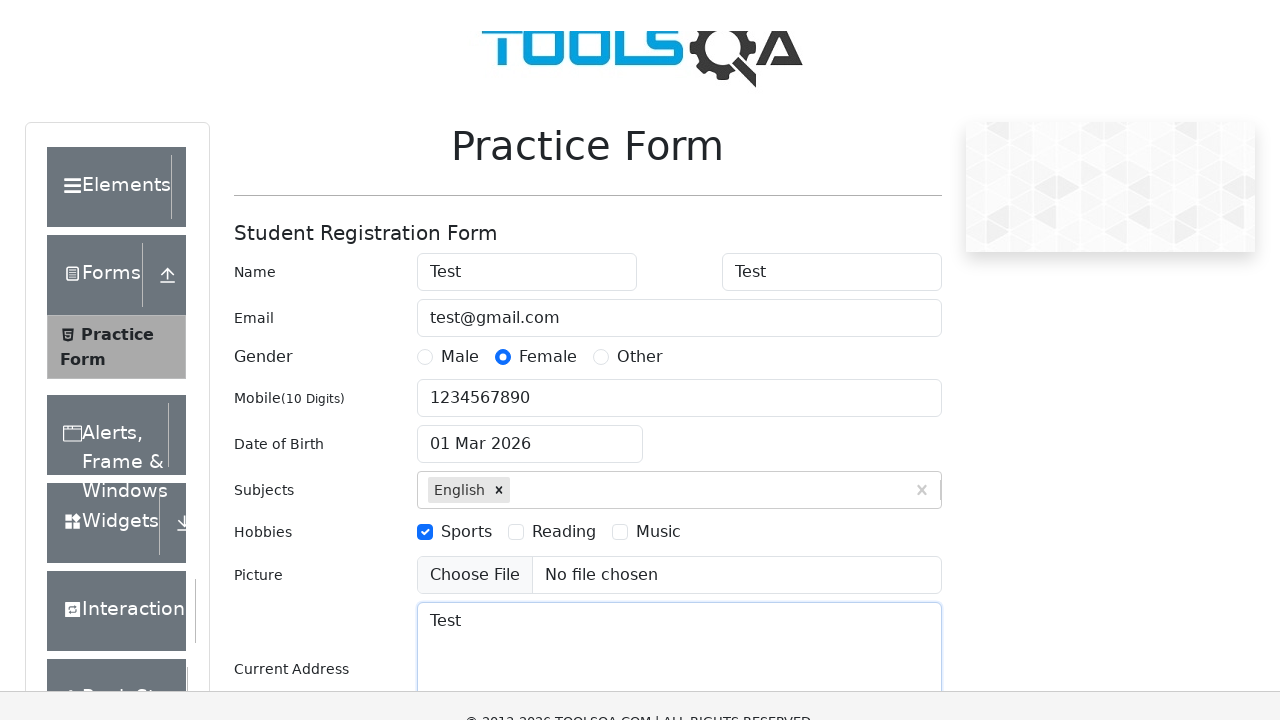

Pressed Enter to confirm state selection
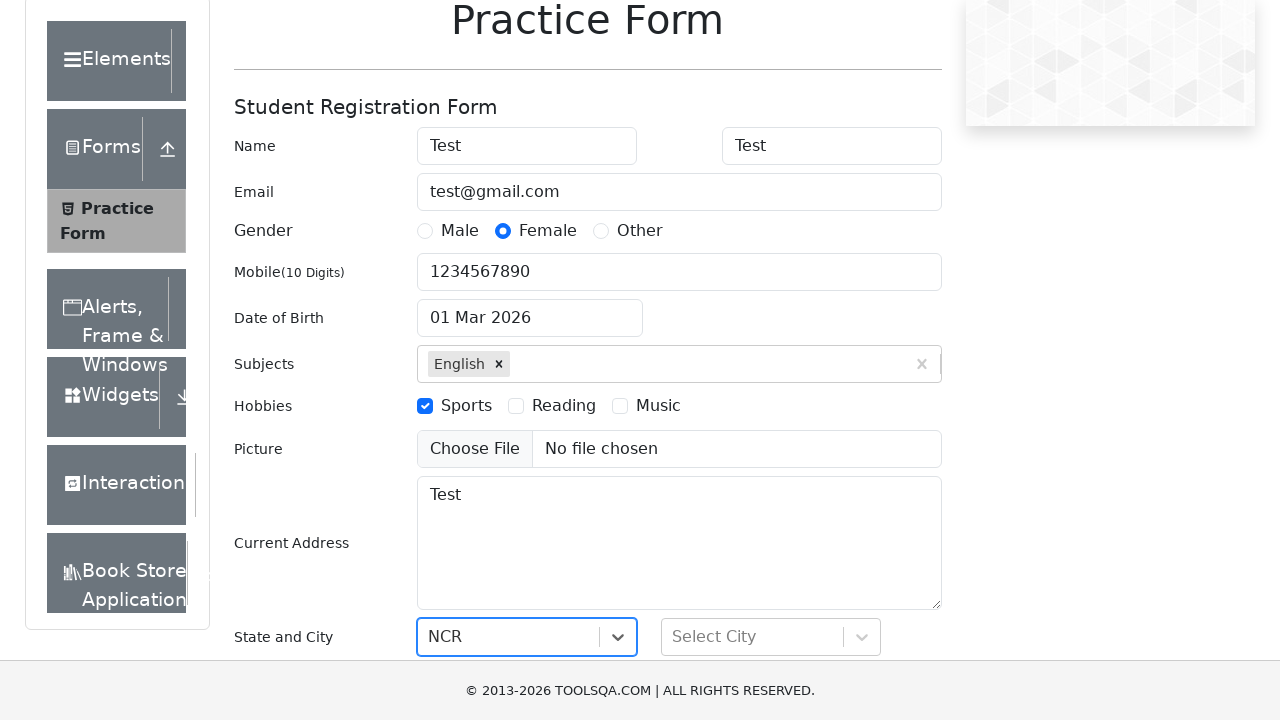

Filled city field with 'Delhi' on #react-select-4-input
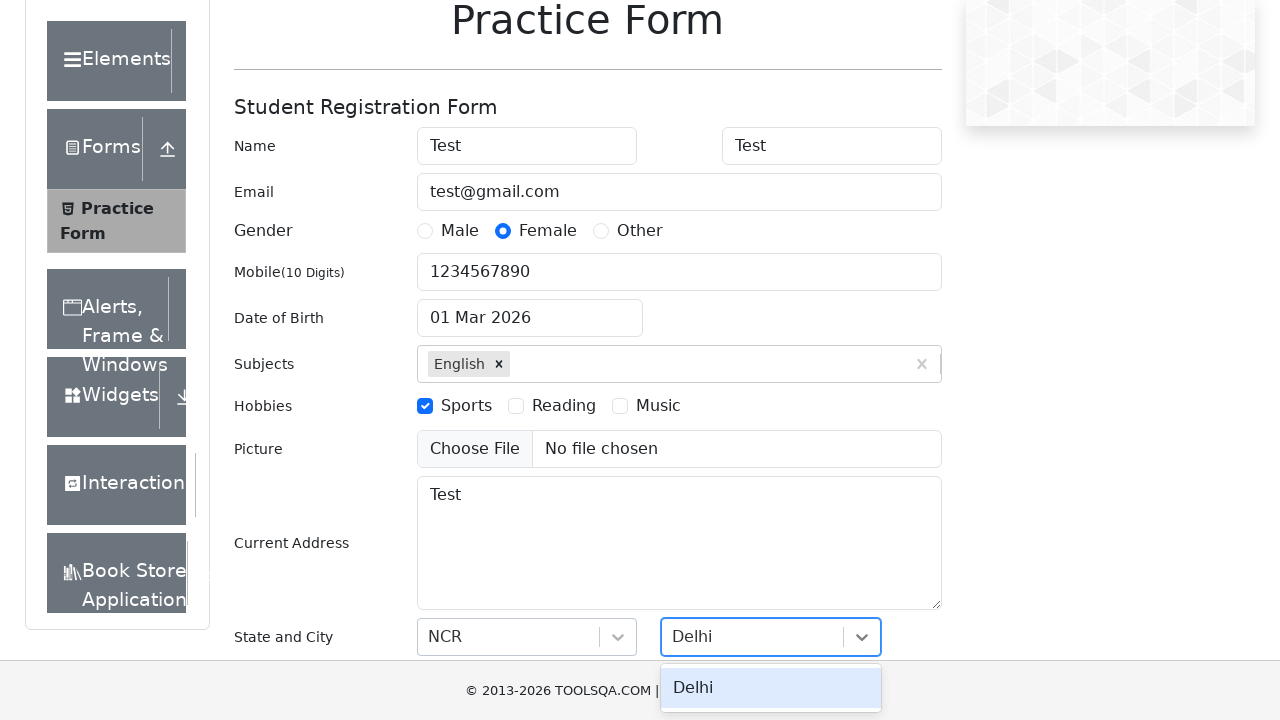

Pressed Enter to confirm city selection
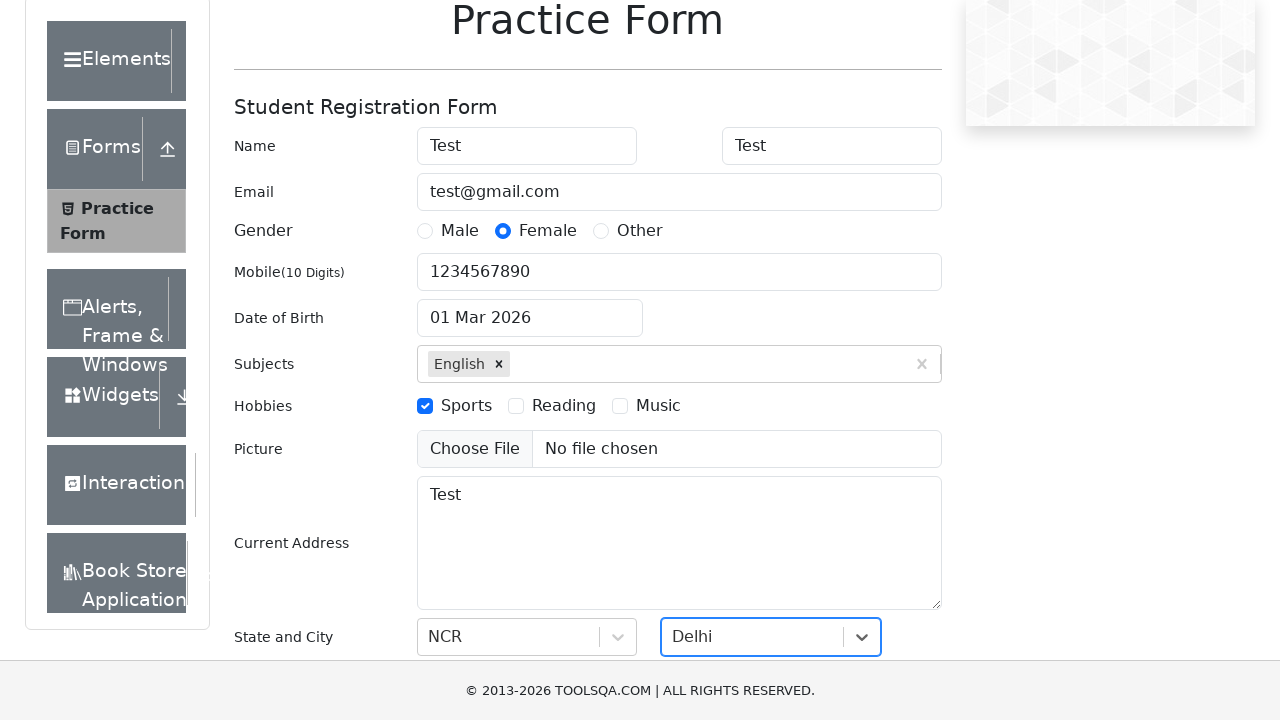

Clicked Submit button to submit the form at (885, 499) on internal:role=button[name="Submit"i]
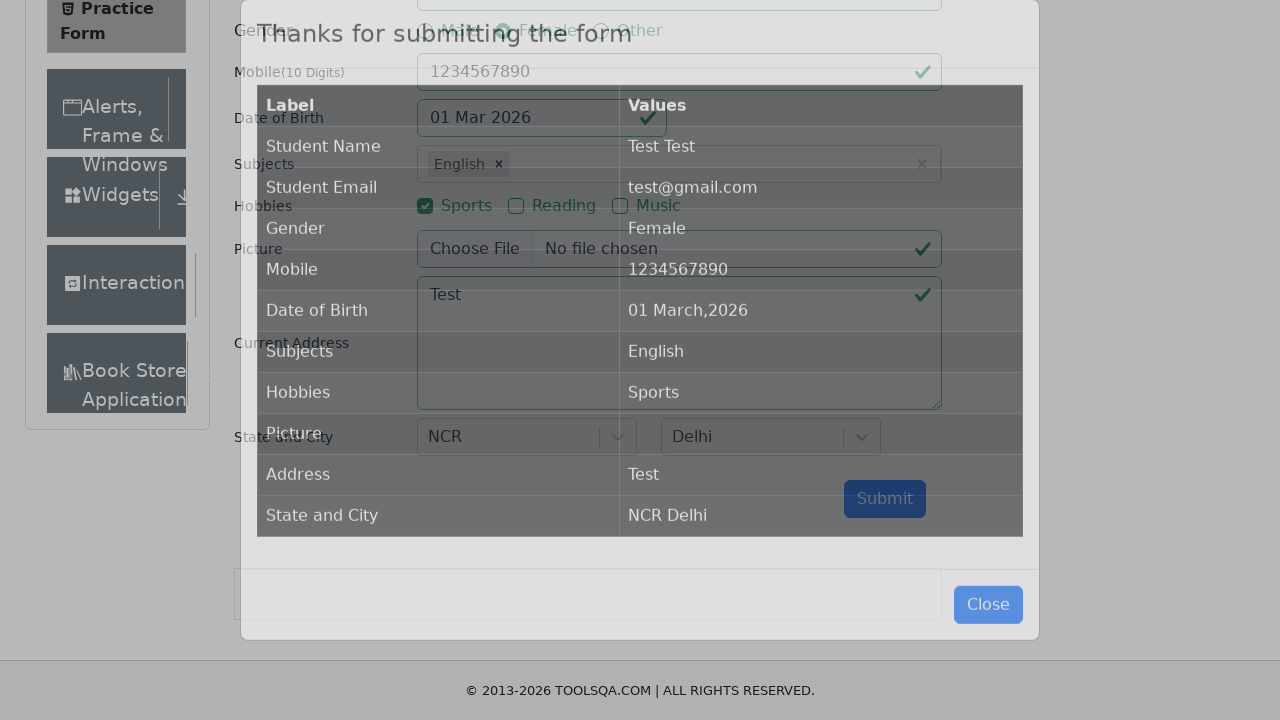

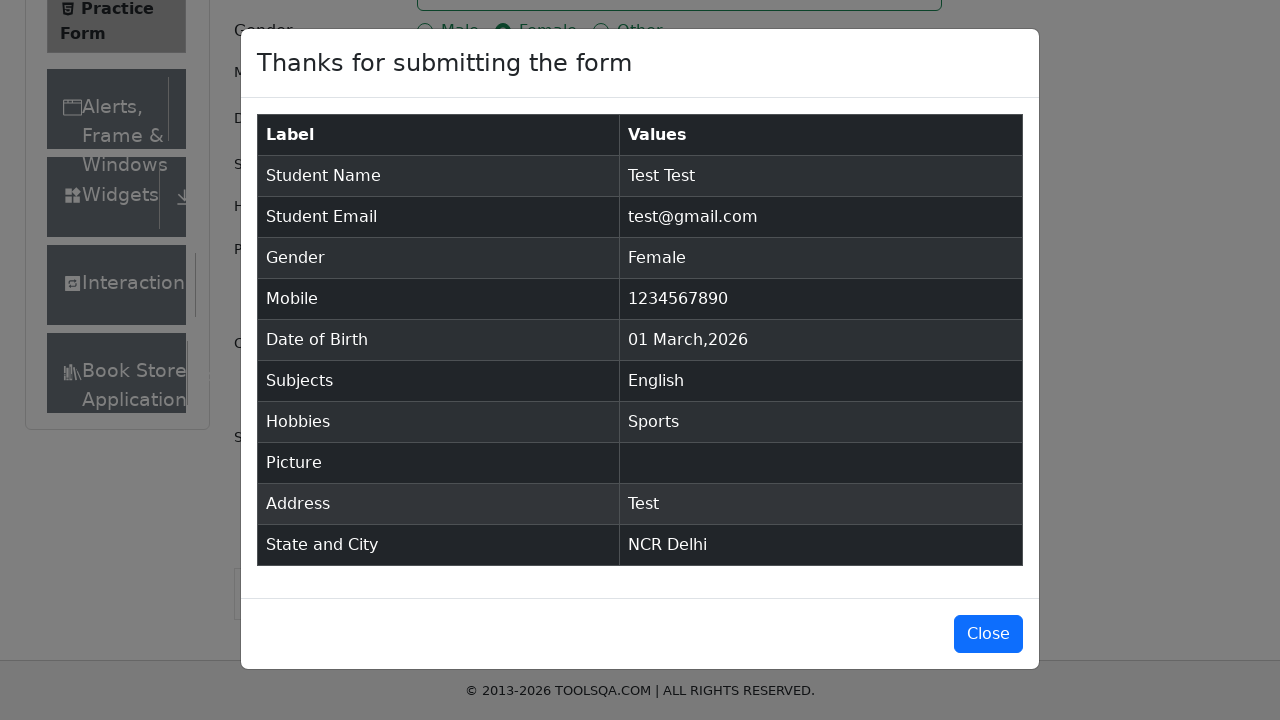